Configures BIOPEP UWM batch processing analysis by unchecking/checking appropriate options, selecting ACE inhibitor activity, selecting enzymes (pepsin, trypsin, chymotrypsin), entering a sample protein sequence, and submitting the analysis form.

Starting URL: https://biochemia.uwm.edu.pl/biopep/batch_processing.php?but_processing.x=61&but_processing.y=16

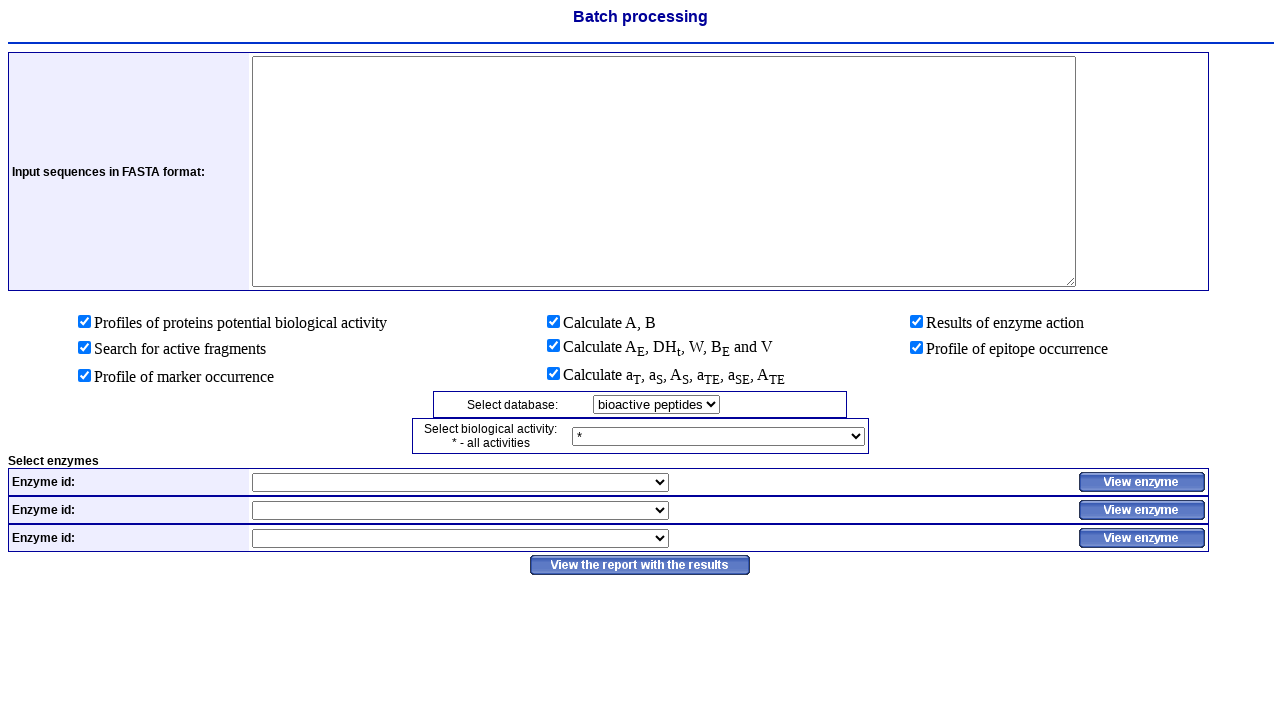

Unchecked checkbox 'profiles' at (85, 322) on input[name='wybor[]'][value='profiles']
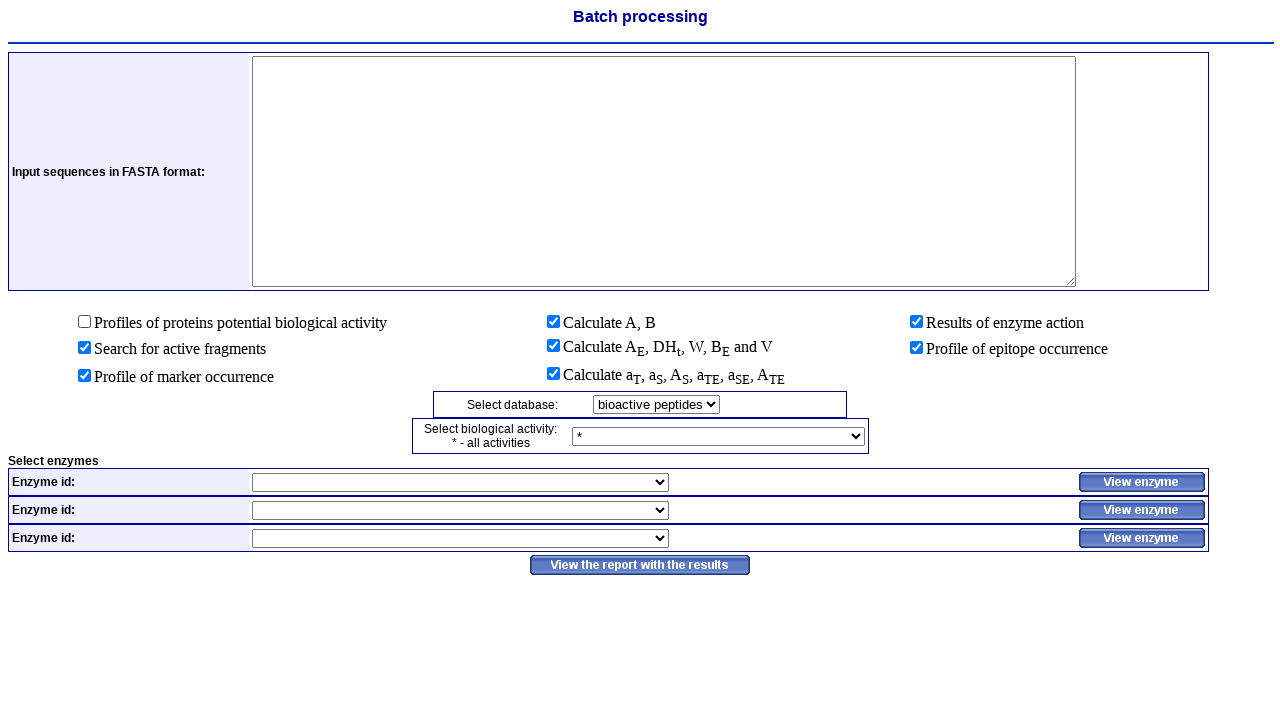

Unchecked checkbox 'profilemarker' at (85, 376) on input[name='wybor[]'][value='profilemarker']
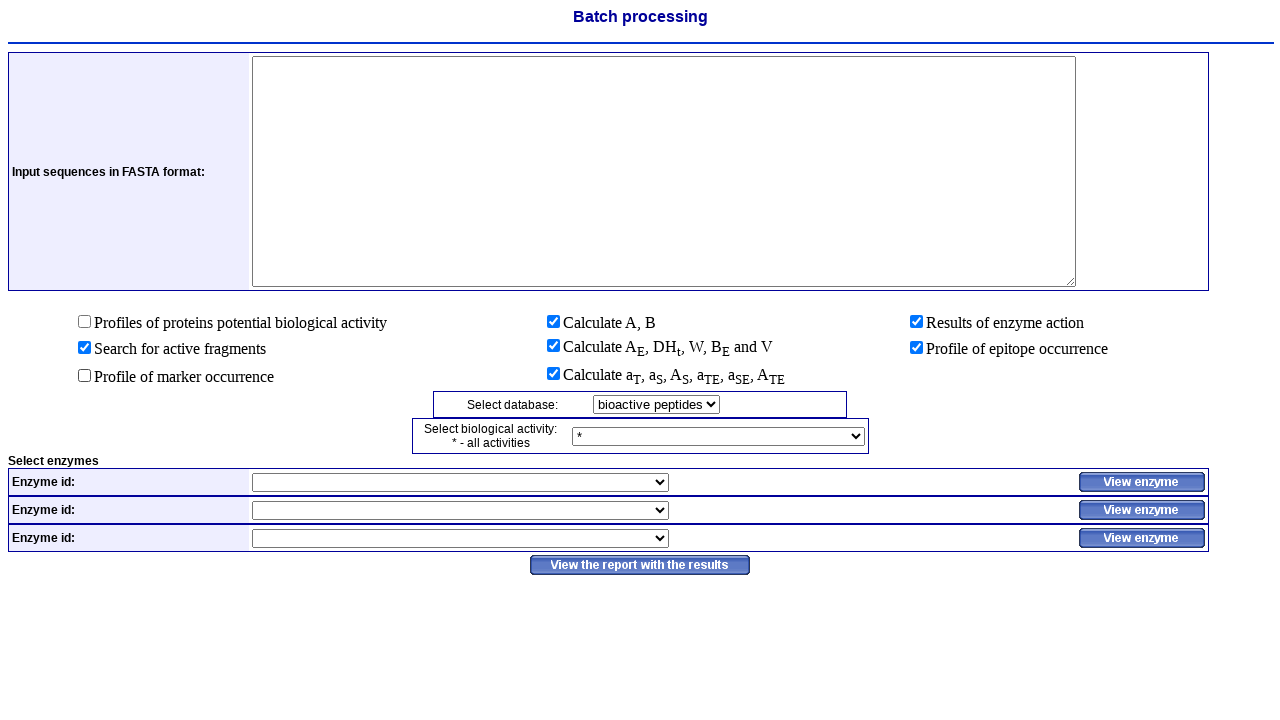

Unchecked checkbox 'calculationsatas' at (553, 374) on input[name='wybor[]'][value='calculationsatas']
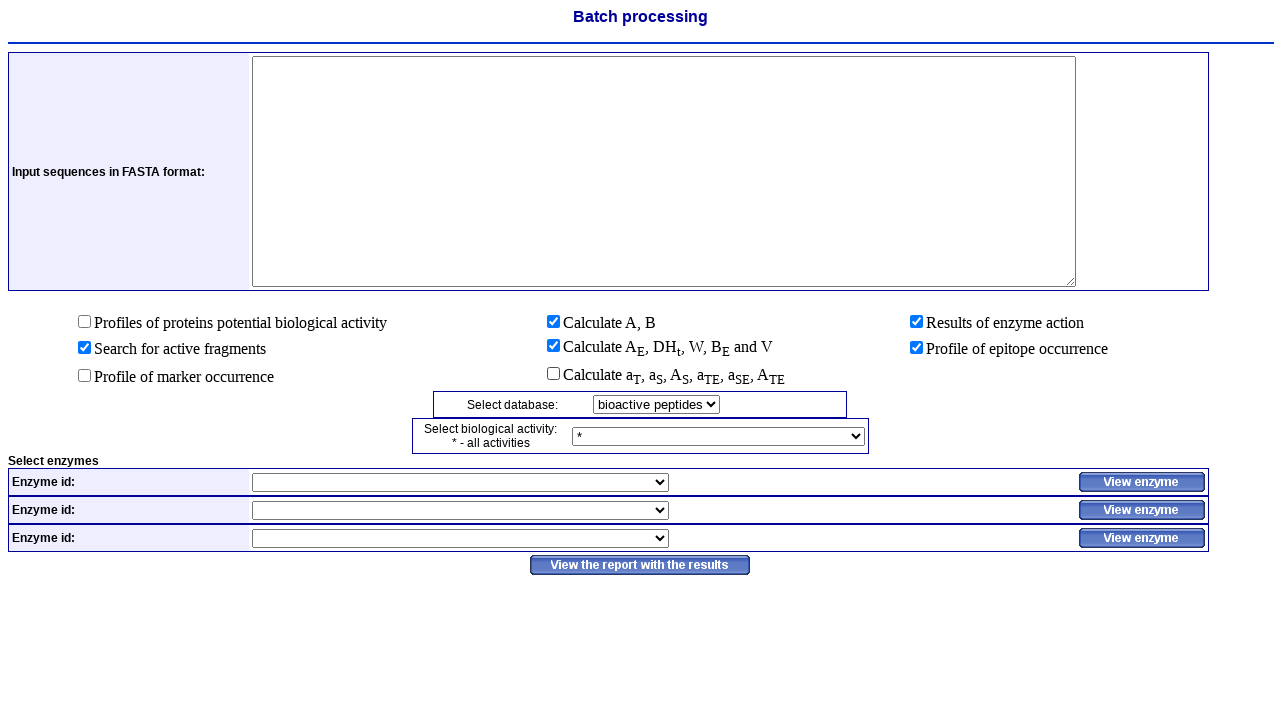

Unchecked checkbox 'profileepi' at (916, 348) on input[name='wybor[]'][value='profileepi']
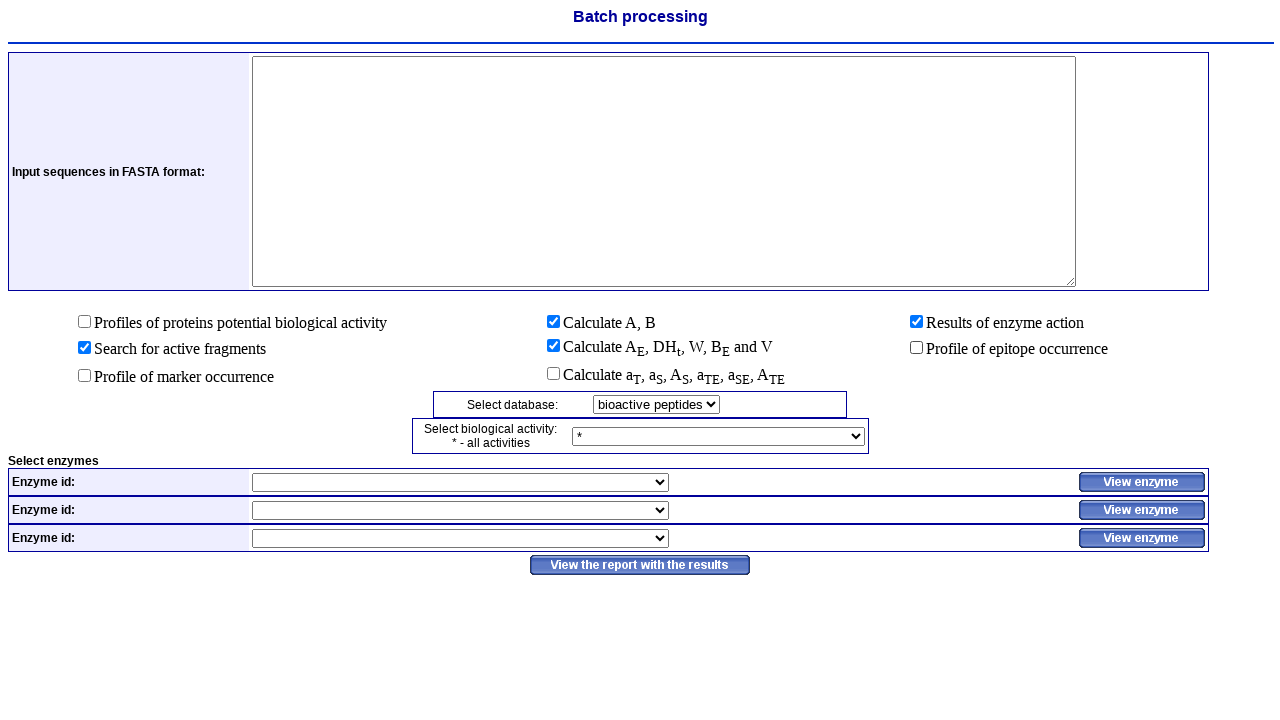

Selected 'ACE inhibitor' activity from dropdown on select[name='sel_activity']
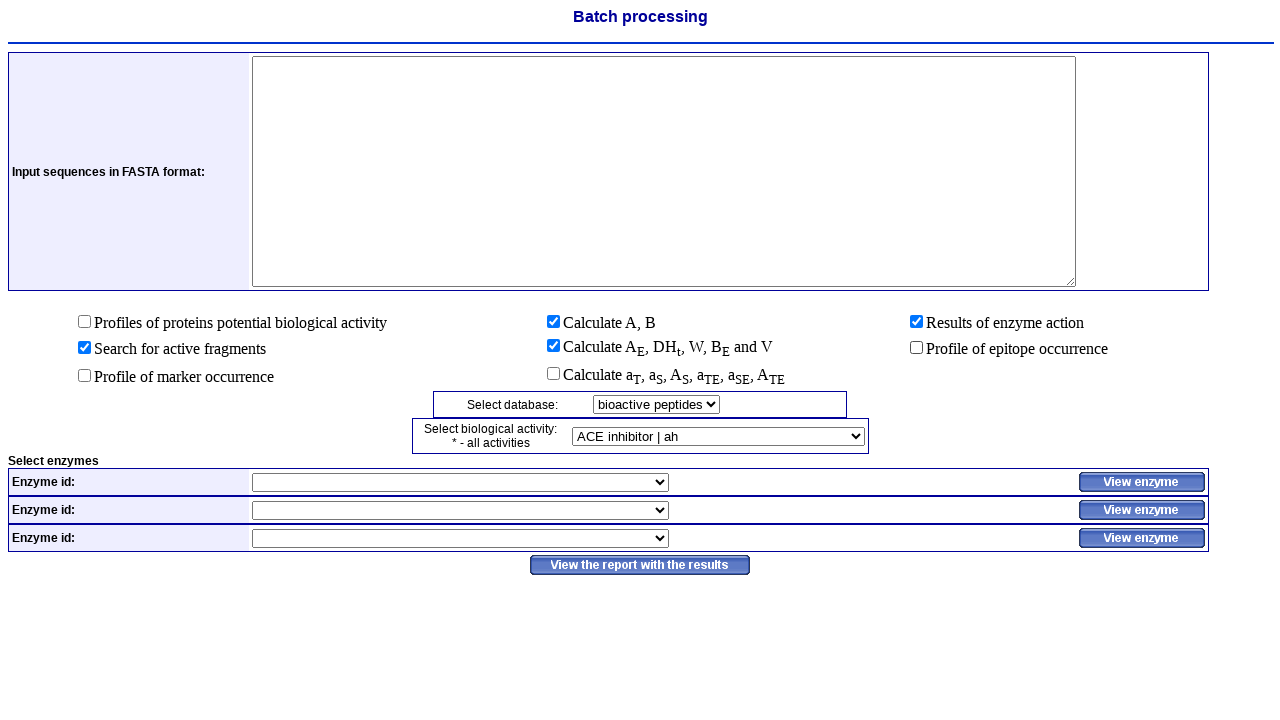

Protein sequence textarea is visible
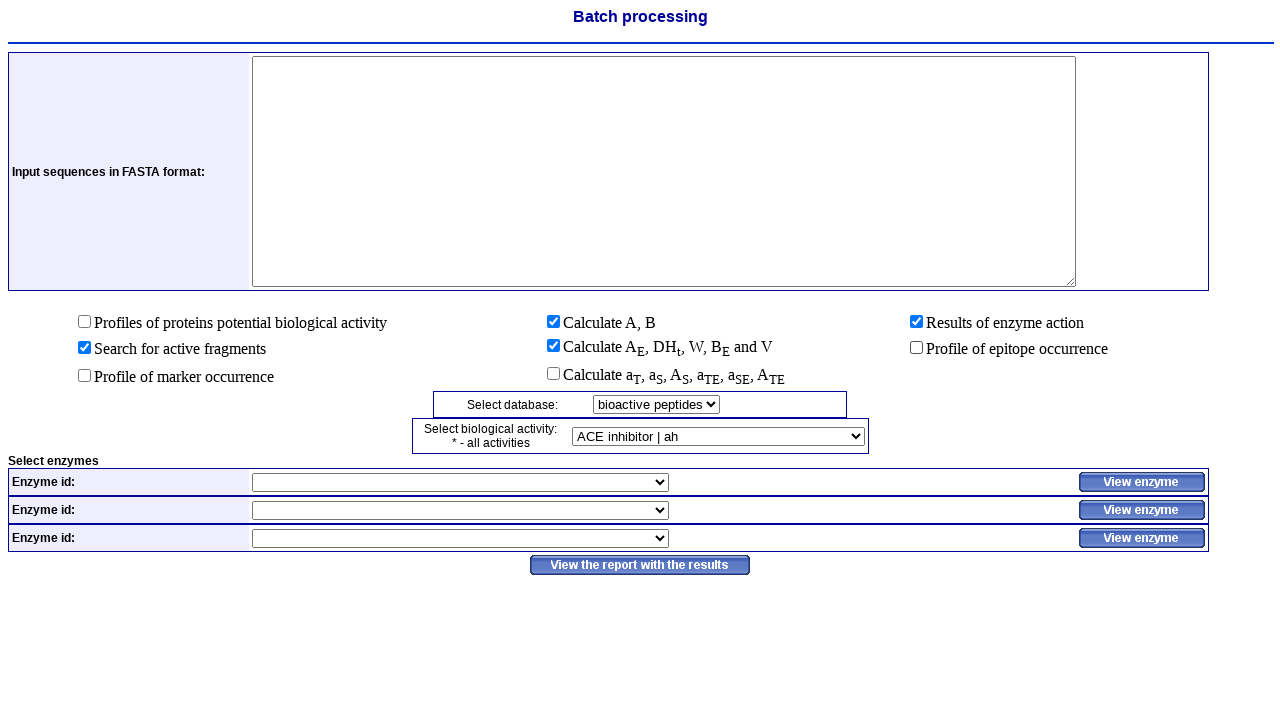

Entered sample protein sequence in textarea on textarea[name='txt_seq']
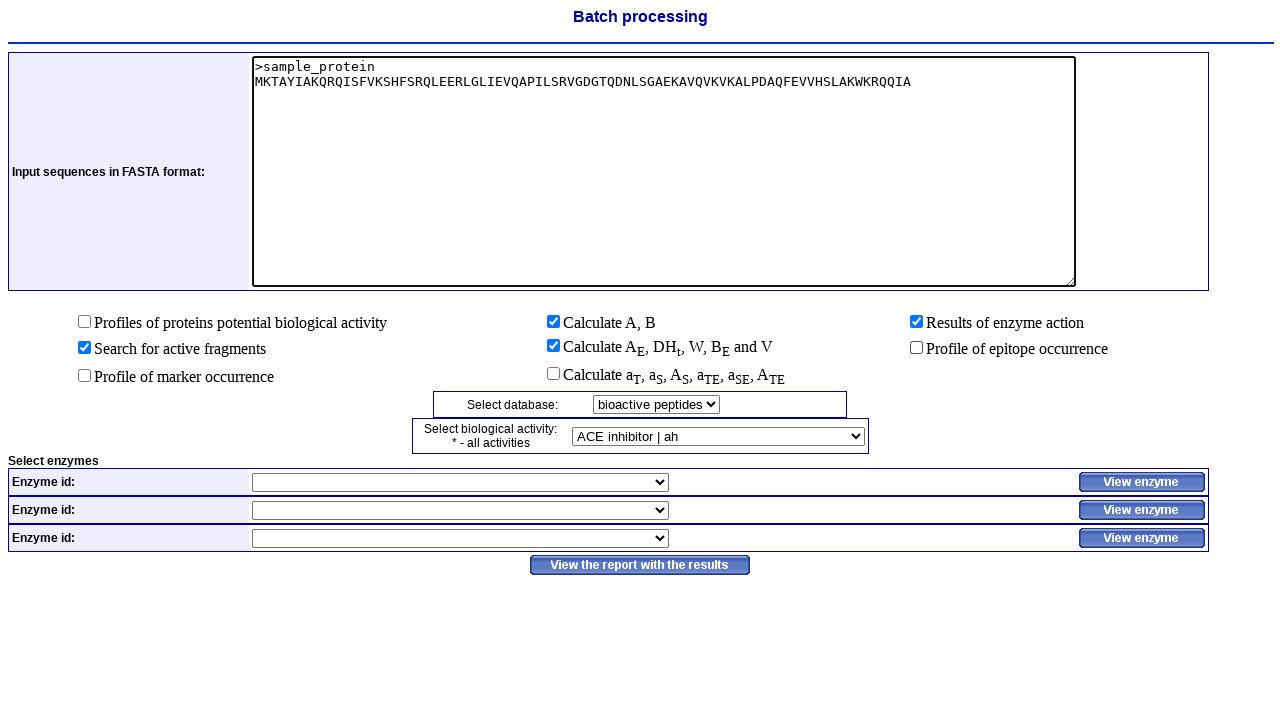

Selected pepsin (pH 1.3) as enzyme 1 on select[name='enz1']
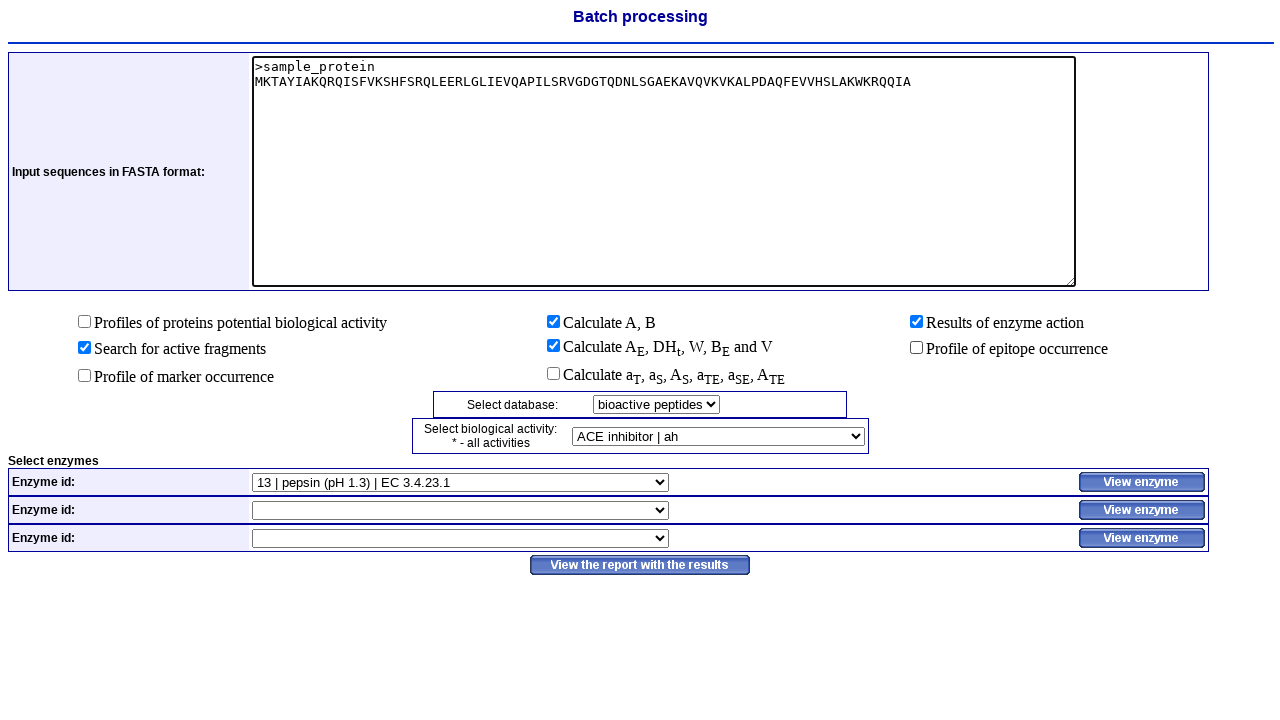

Selected trypsin as enzyme 2 on select[name='enz2']
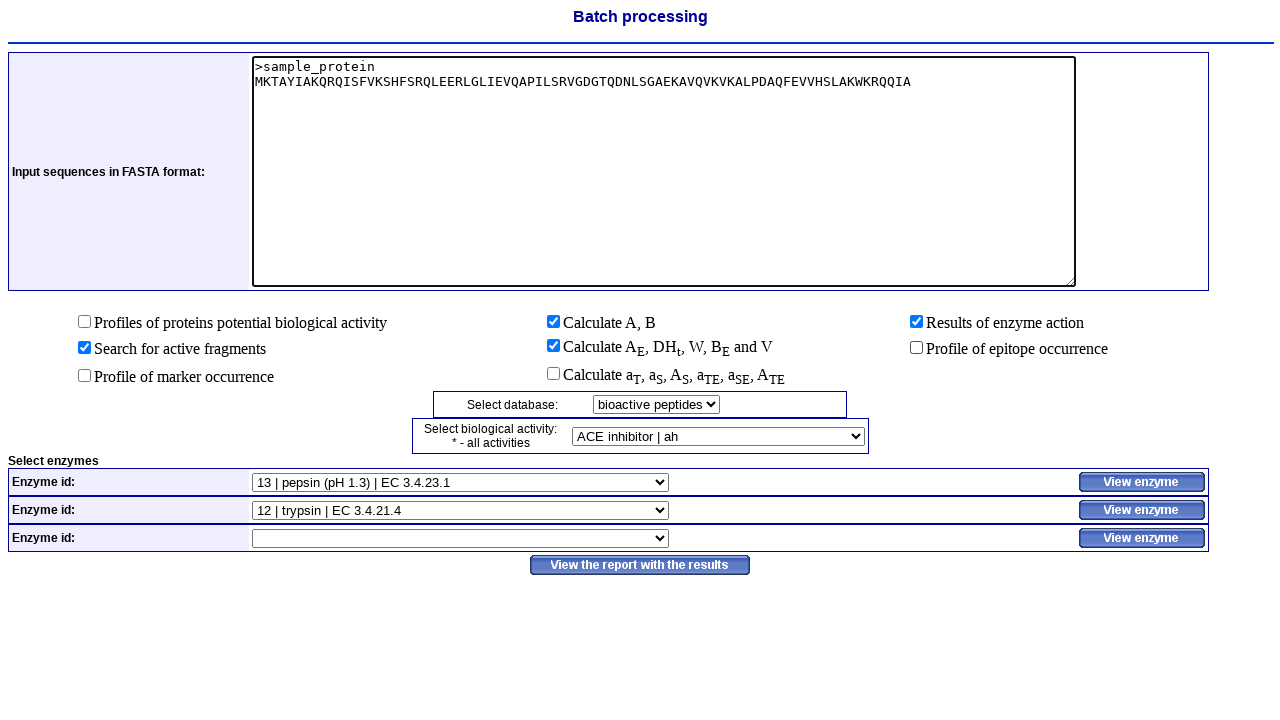

Selected chymotrypsin (A) as enzyme 3 on select[name='enz3']
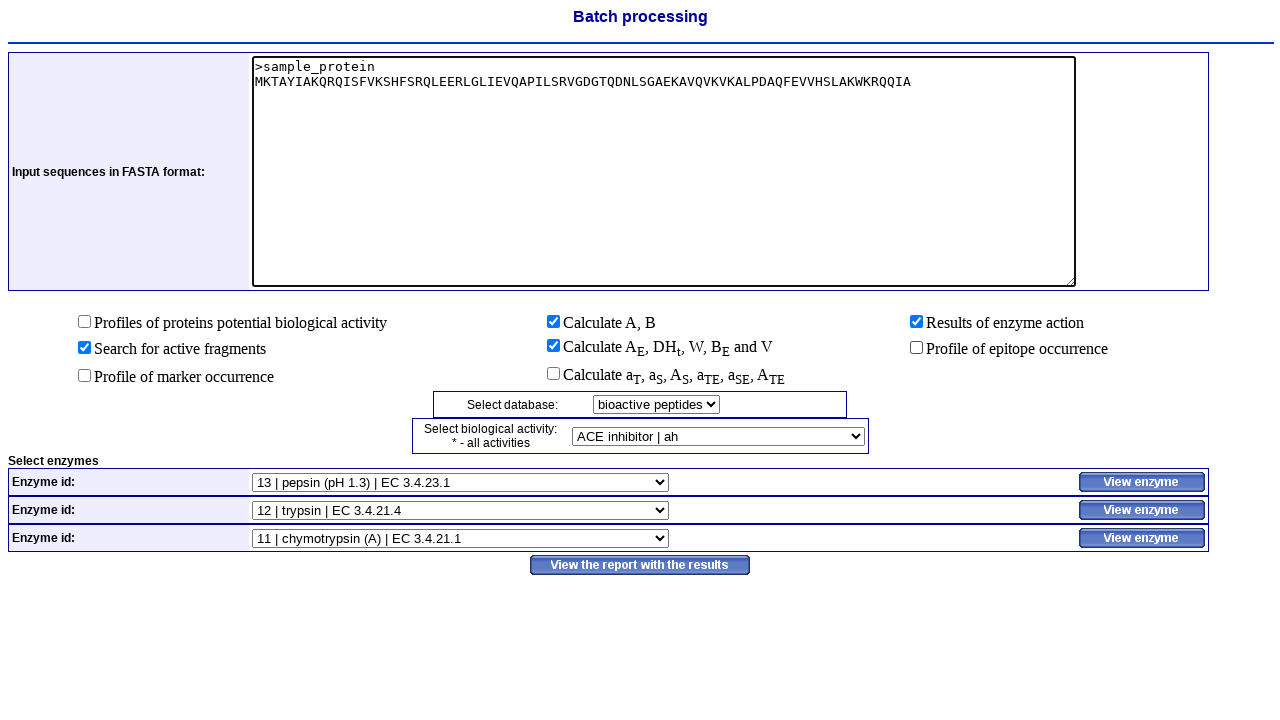

Selected 'pep' database on select[name='sel_database']
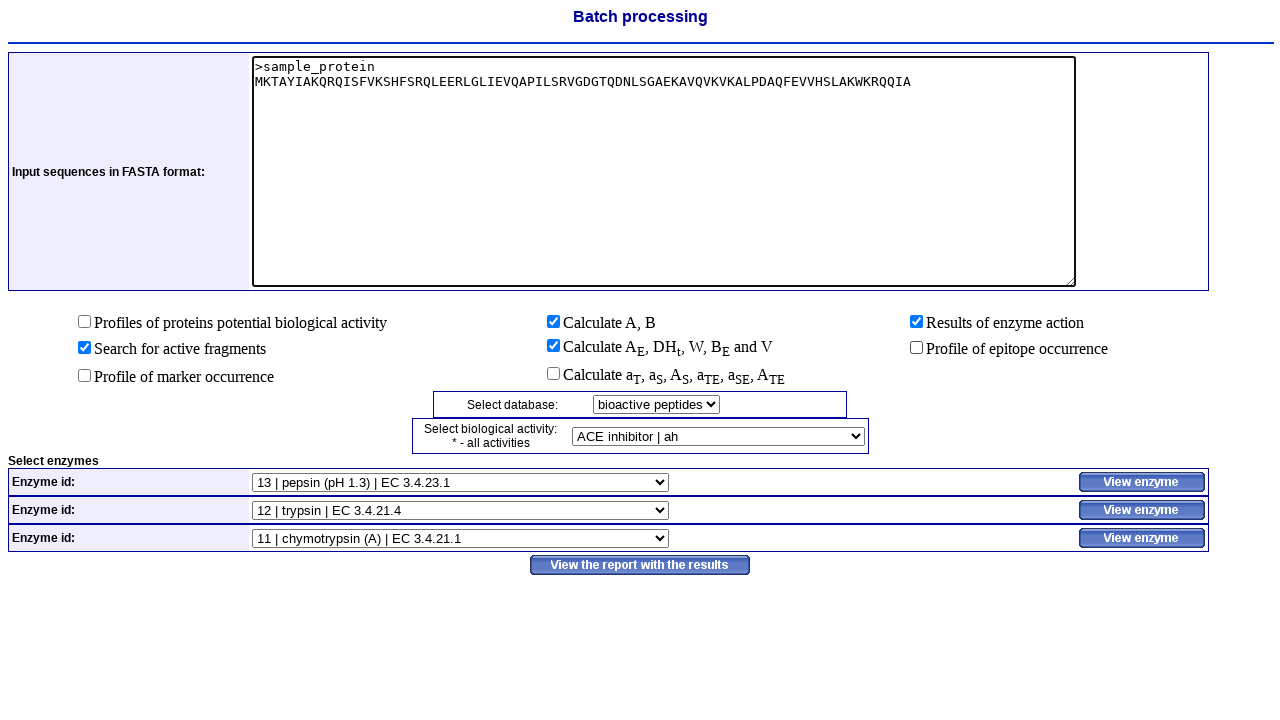

Clicked report button to submit analysis form at (640, 565) on input[name='but_report']
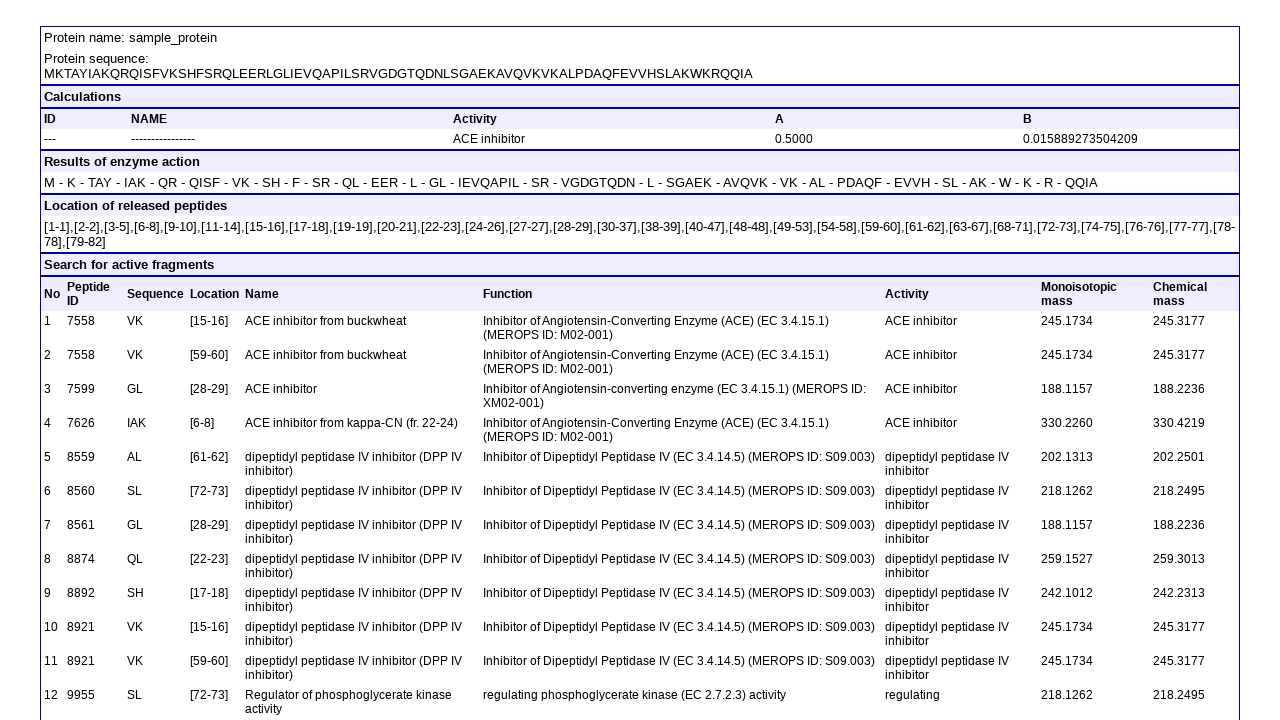

Analysis results table loaded successfully
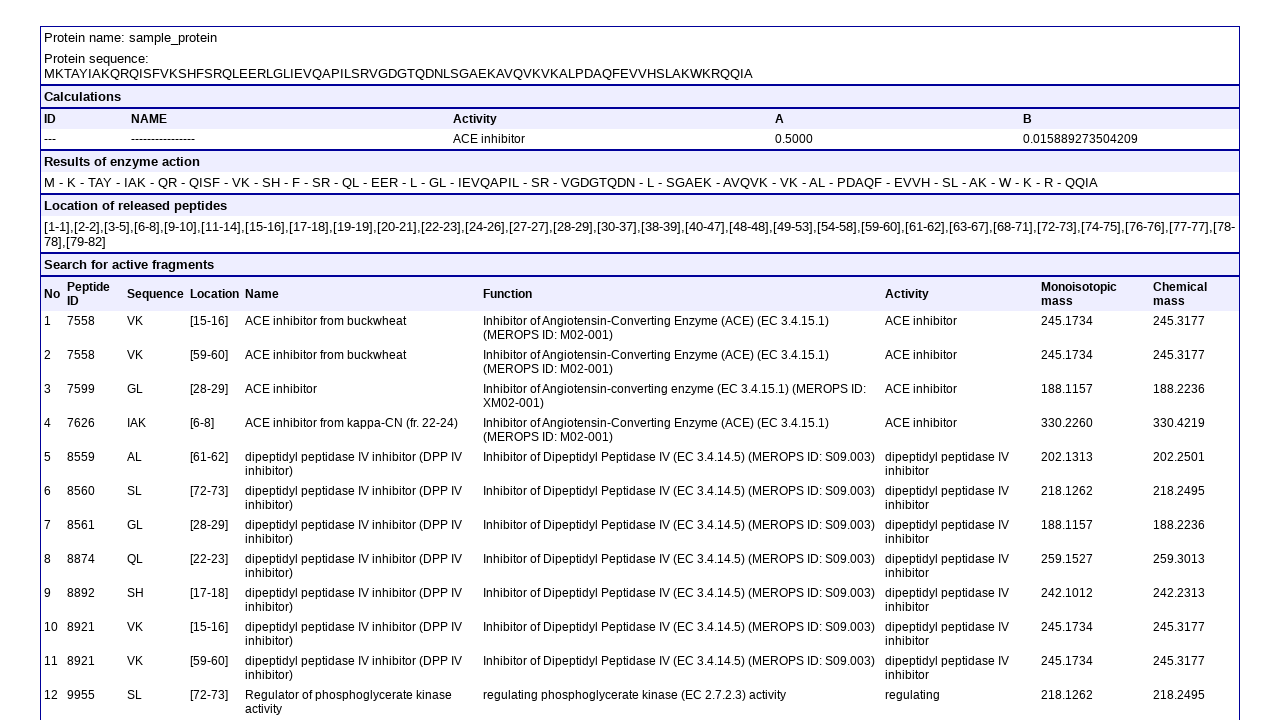

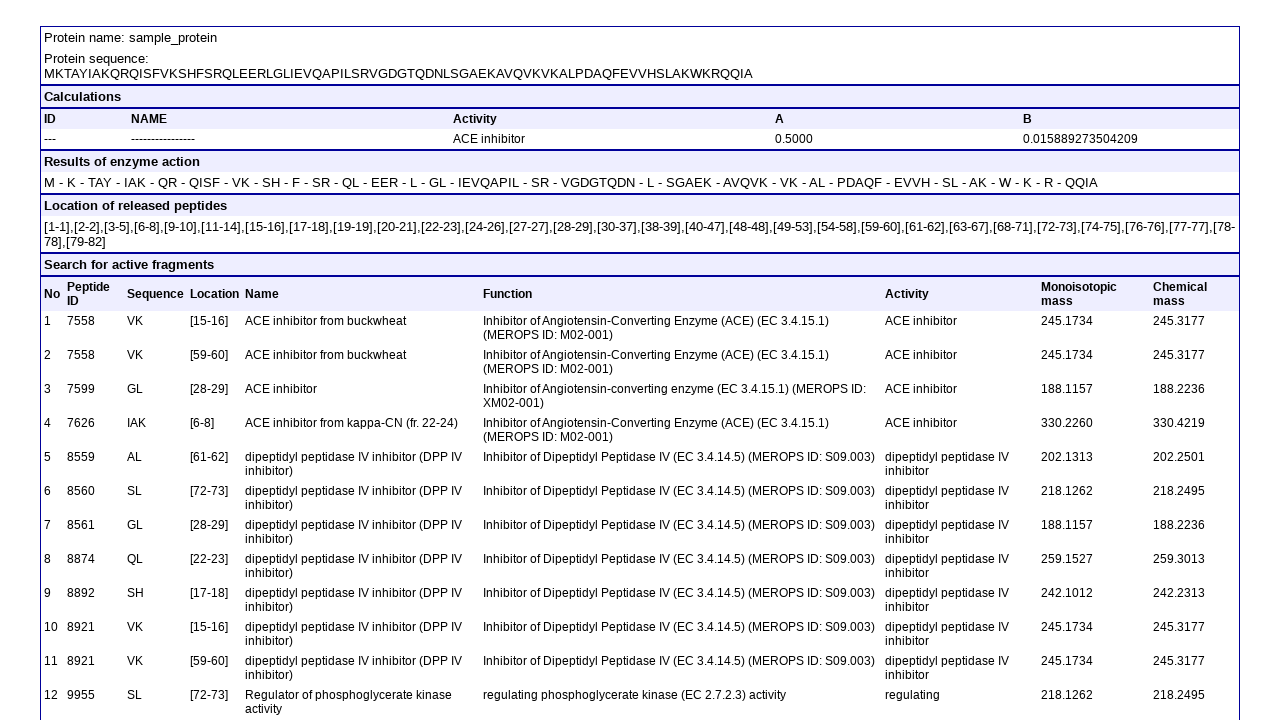